Tests 7-character validation form by entering an invalid input "abc&567" with ampersand character and verifying it returns "Invalid Value"

Starting URL: https://testpages.eviltester.com/styled/apps/7charval/simple7charvalidation.html

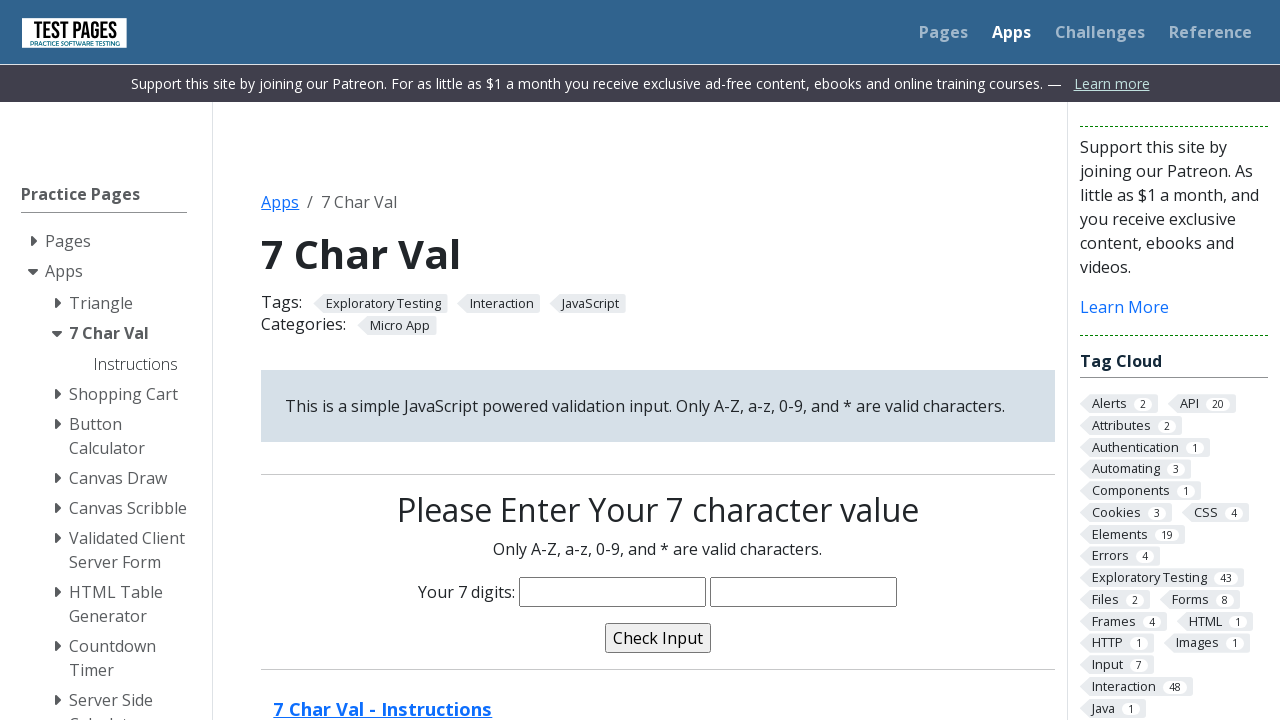

Filled input field with invalid value 'abc&567' containing ampersand character on input[name='characters']
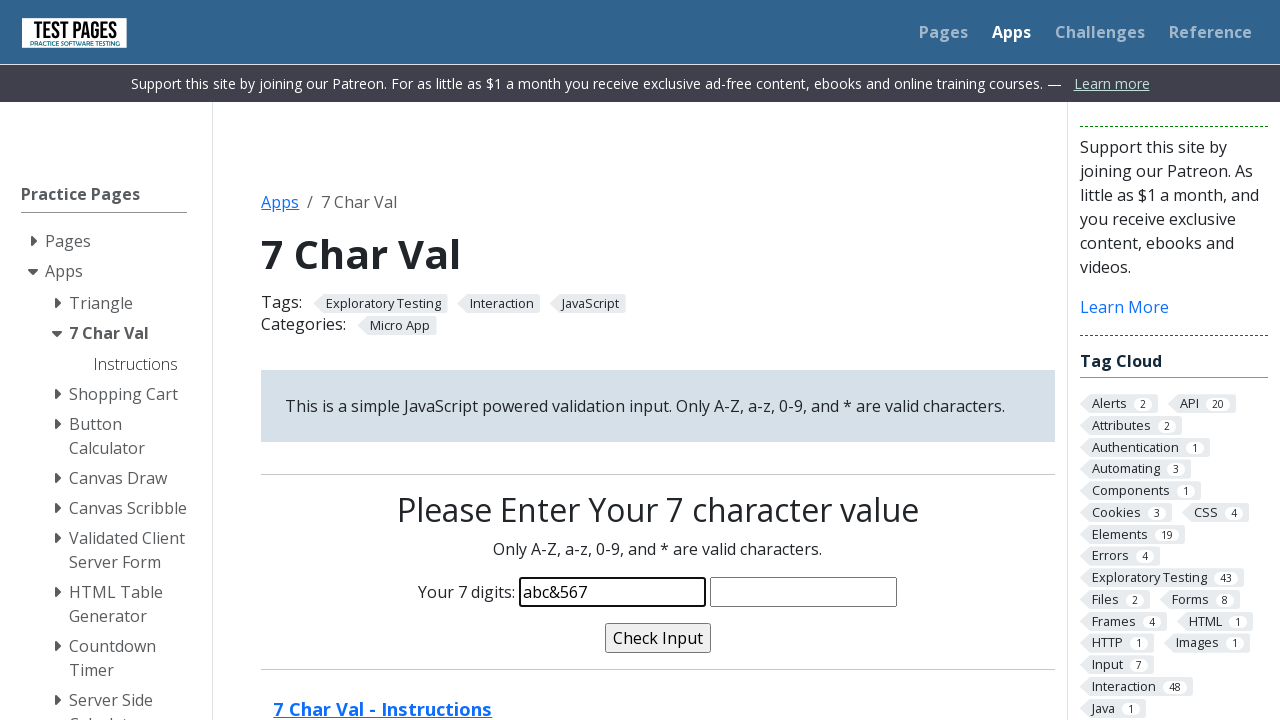

Clicked validate button to submit form at (658, 638) on input[name='validate']
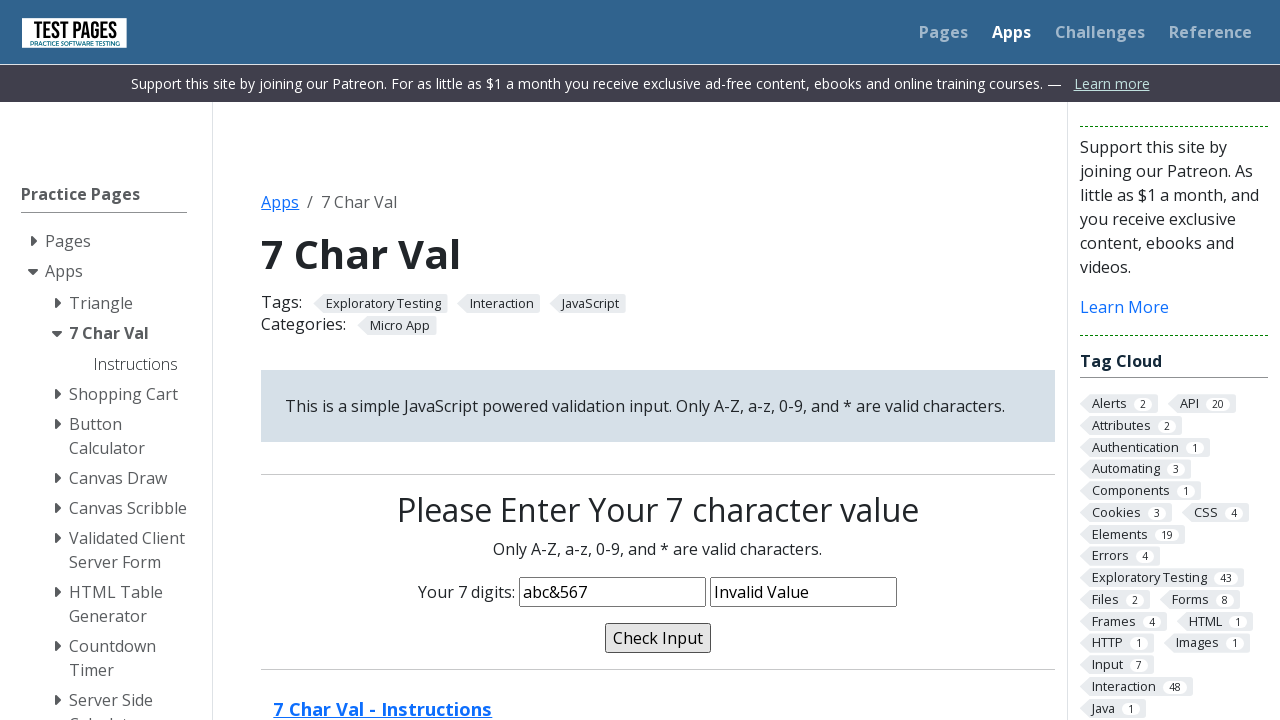

Validation message element loaded
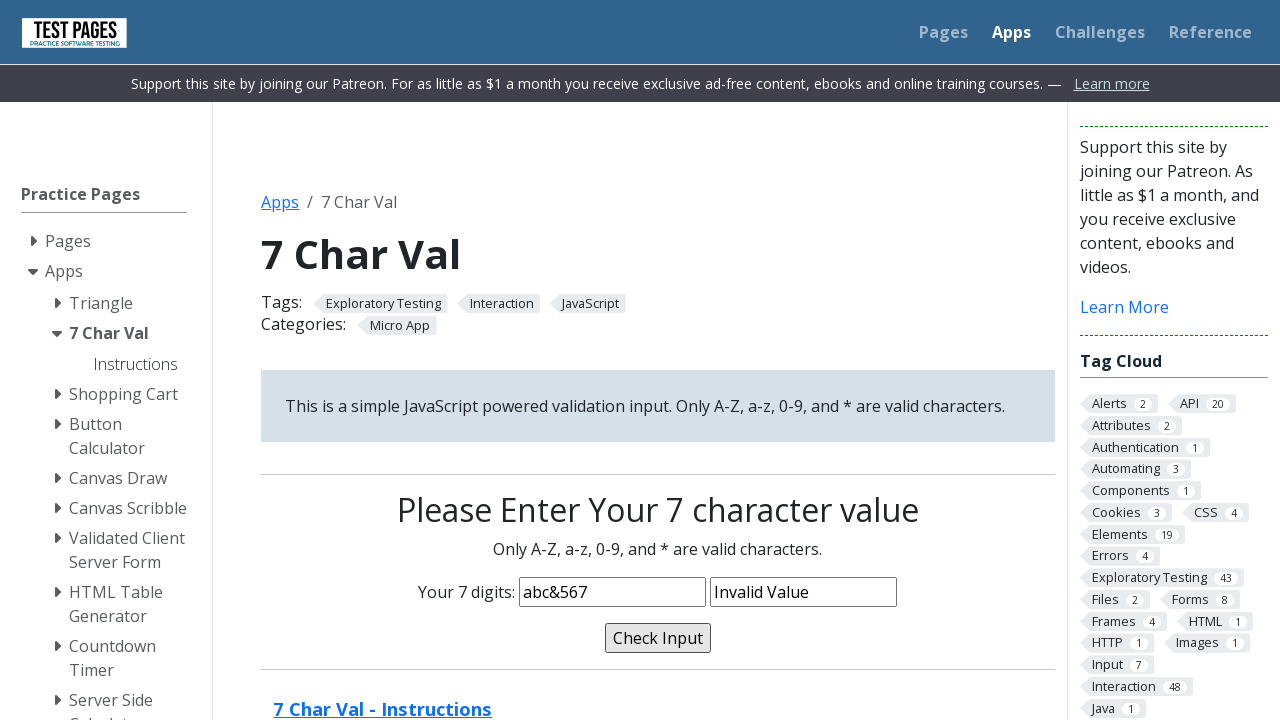

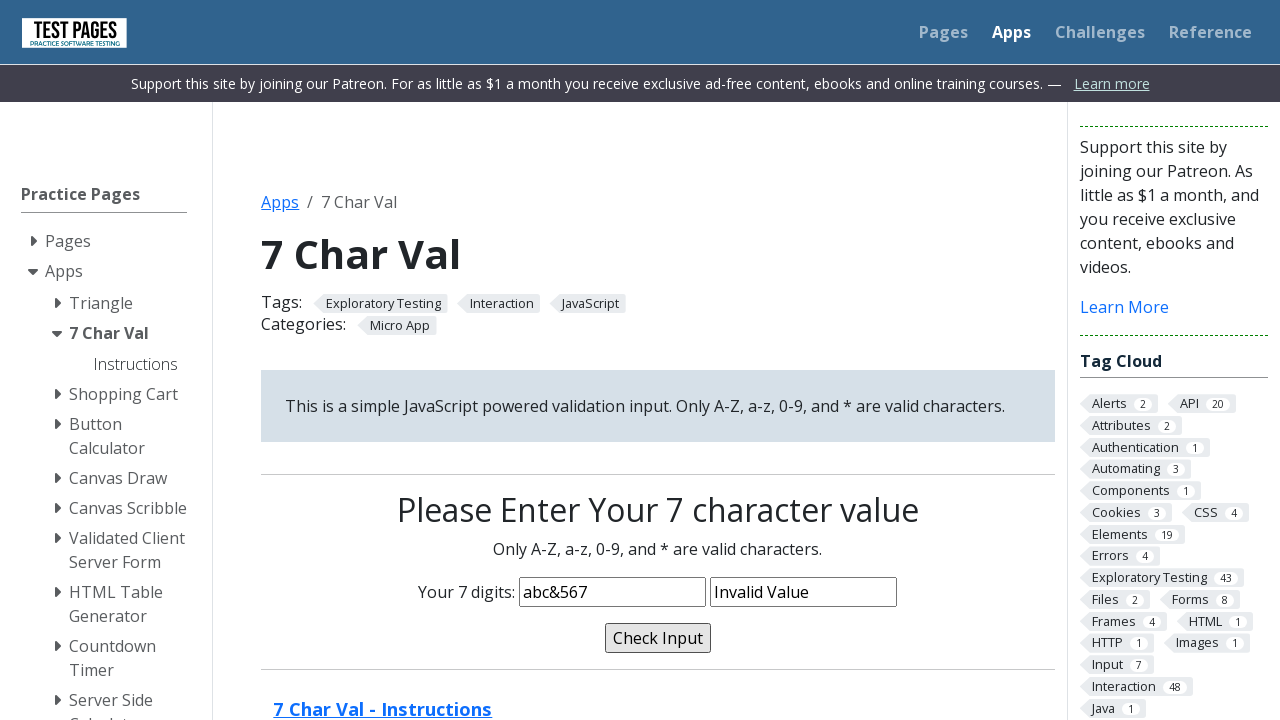